Opens the TestMeApp application page to verify the page loads successfully

Starting URL: https://lkmdemoaut.accenture.com/TestMeApp/fetchcat.htm

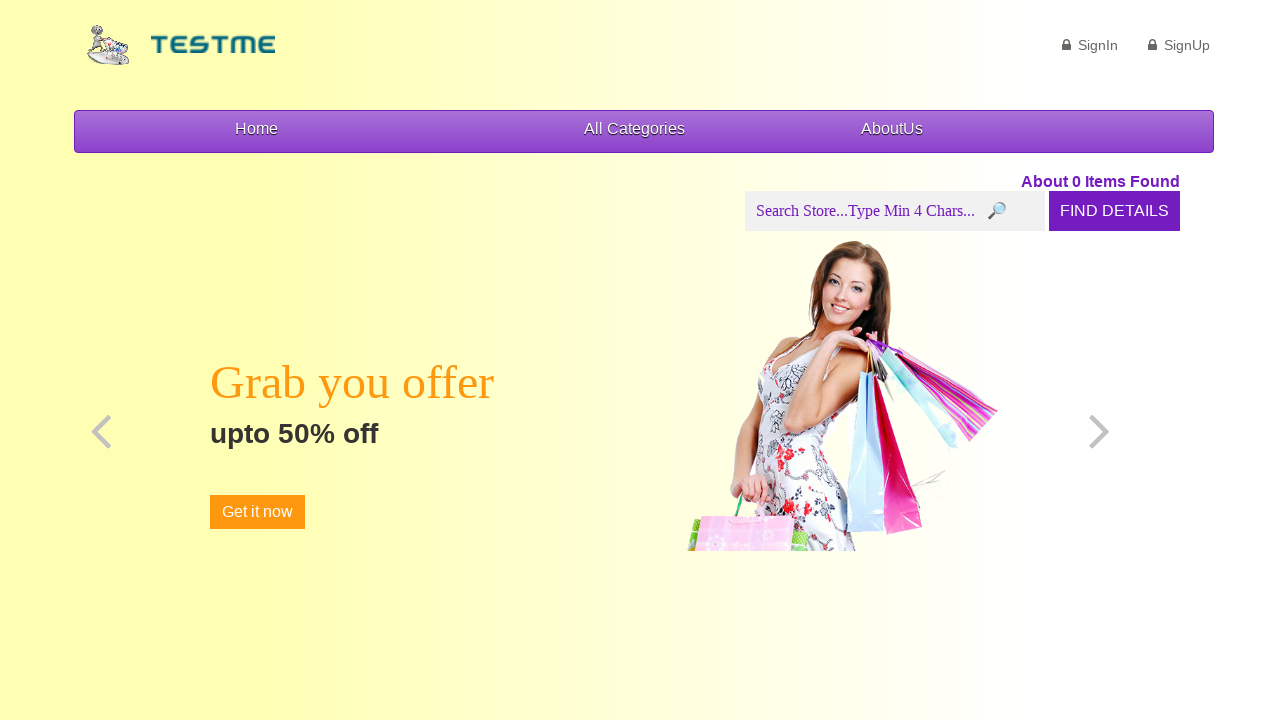

TestMeApp application page loaded successfully
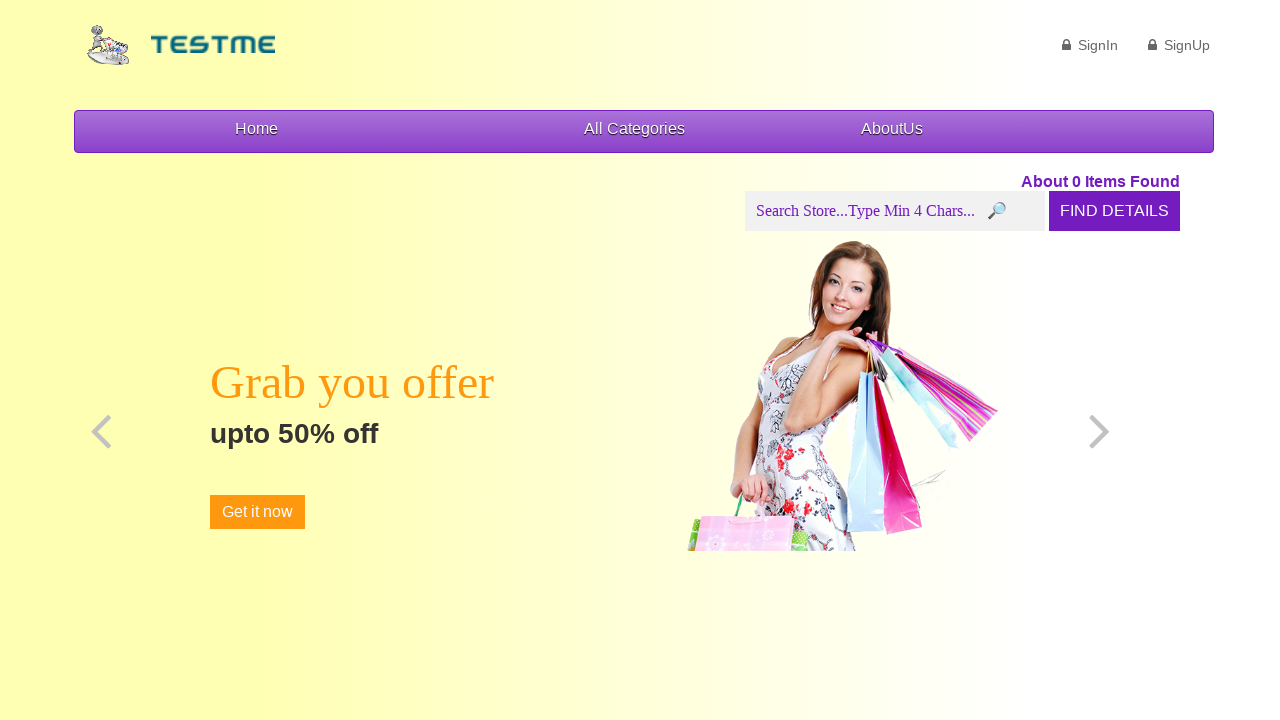

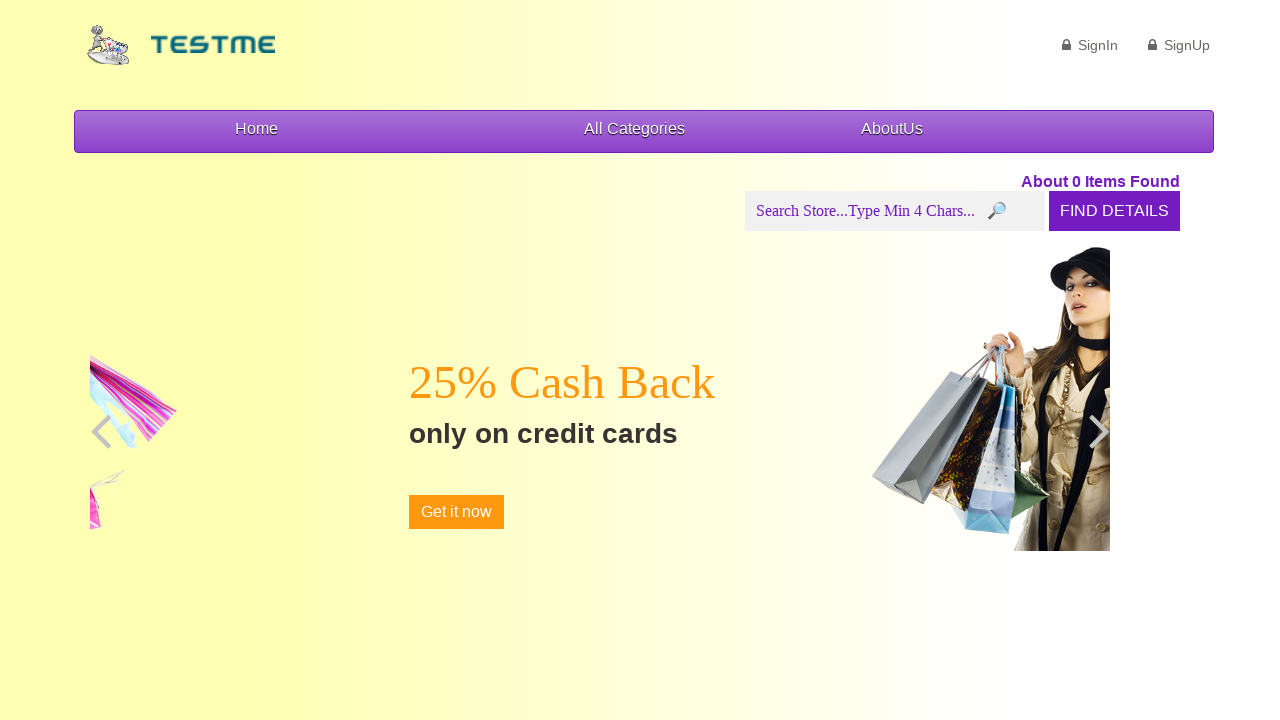